Tests clicking a button with dynamic ID three times using Chrome browser

Starting URL: http://uitestingplayground.com/dynamicid/

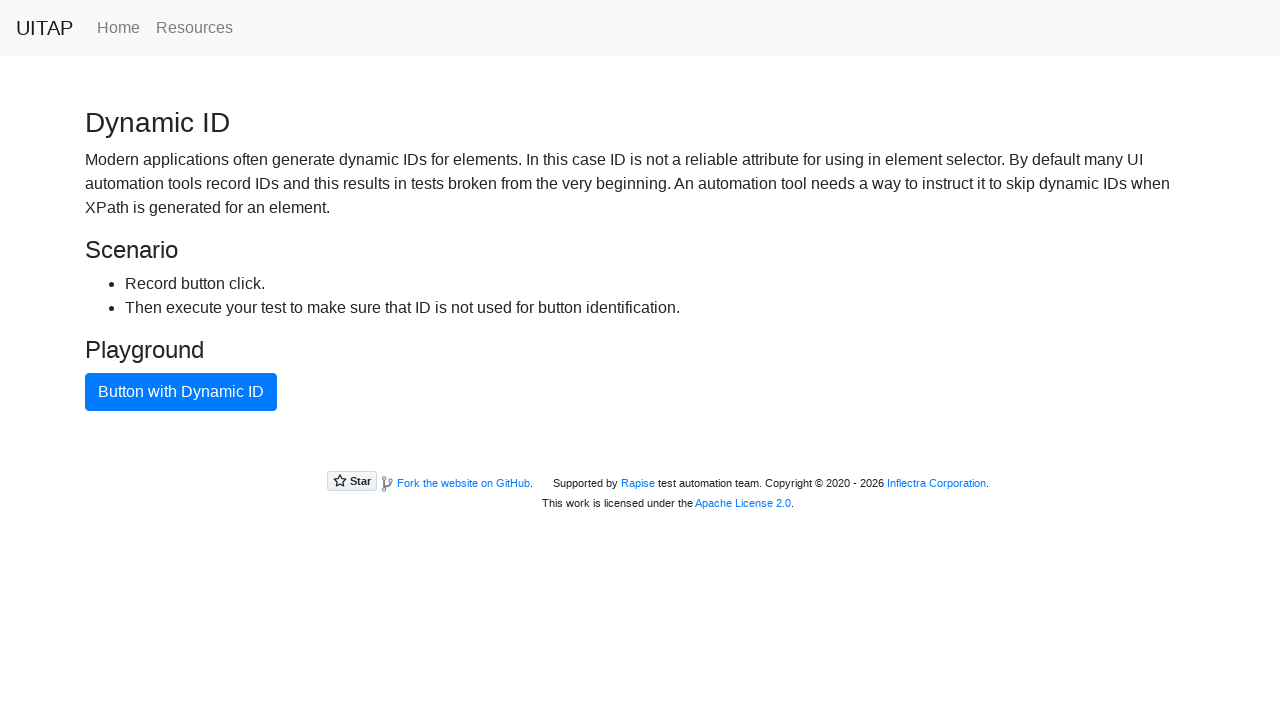

Clicked the dynamic button at (181, 392) on button.btn
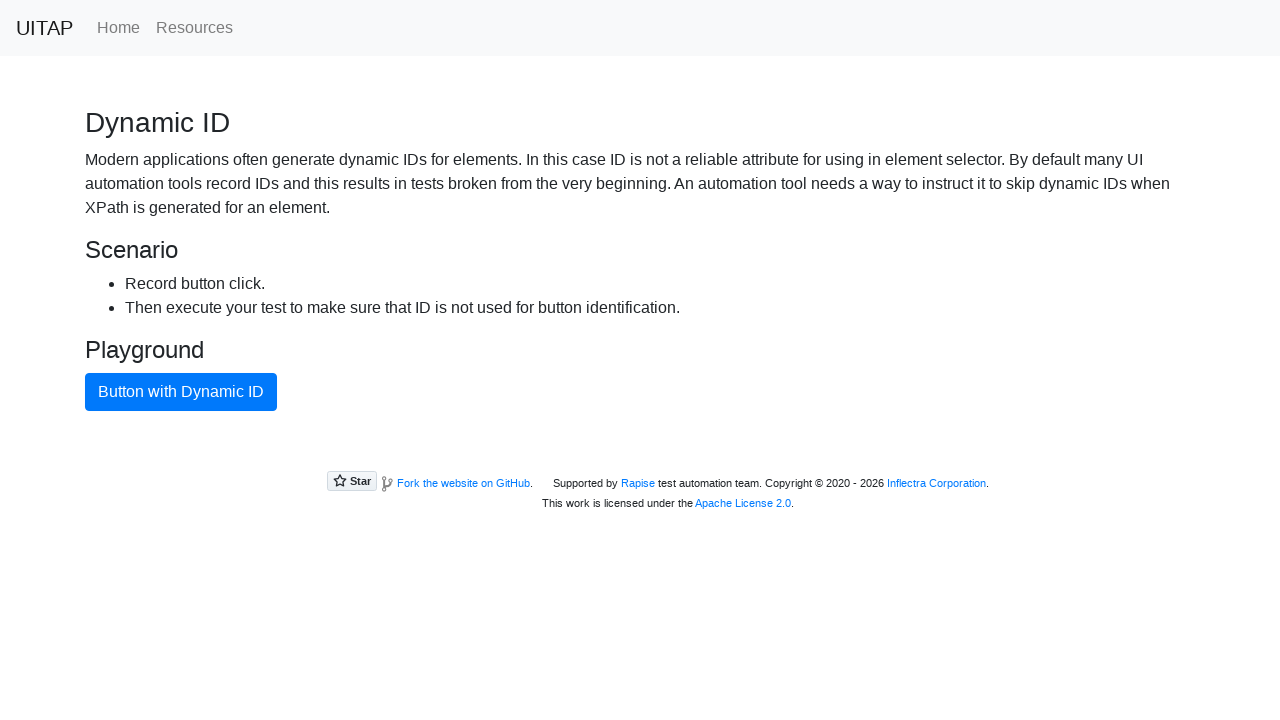

Waited 1 second between button clicks
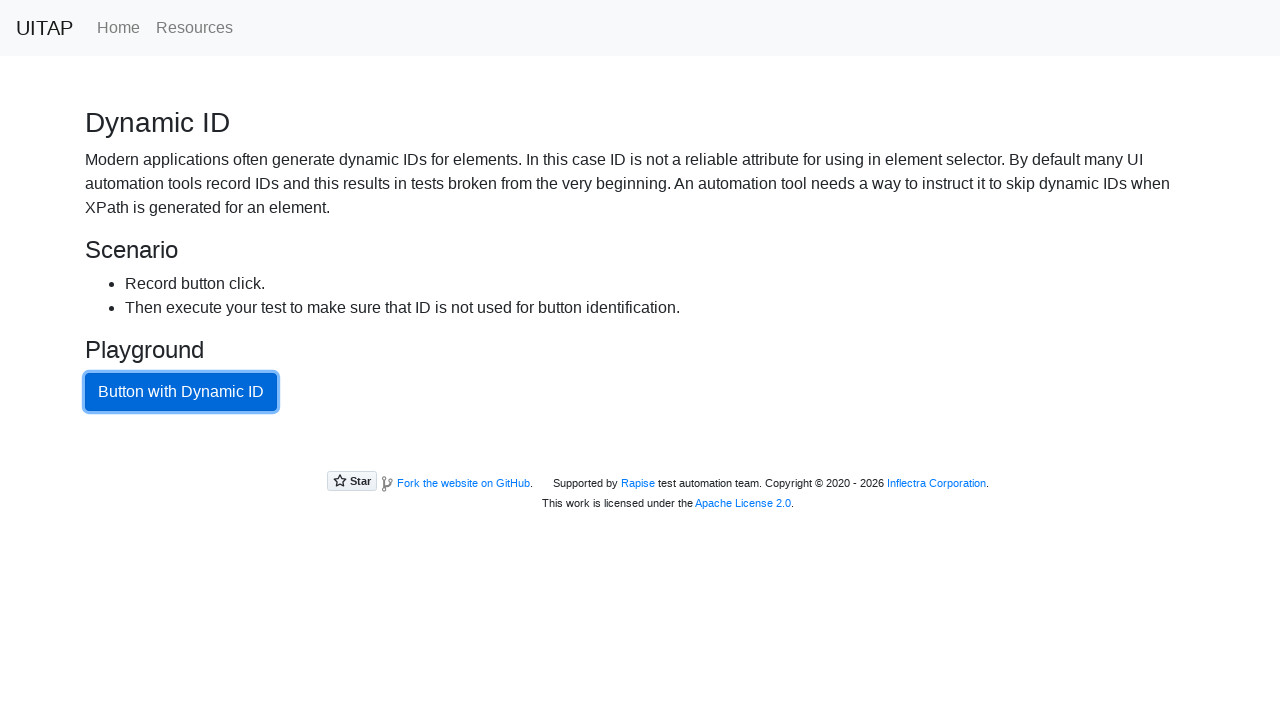

Clicked the dynamic button at (181, 392) on button.btn
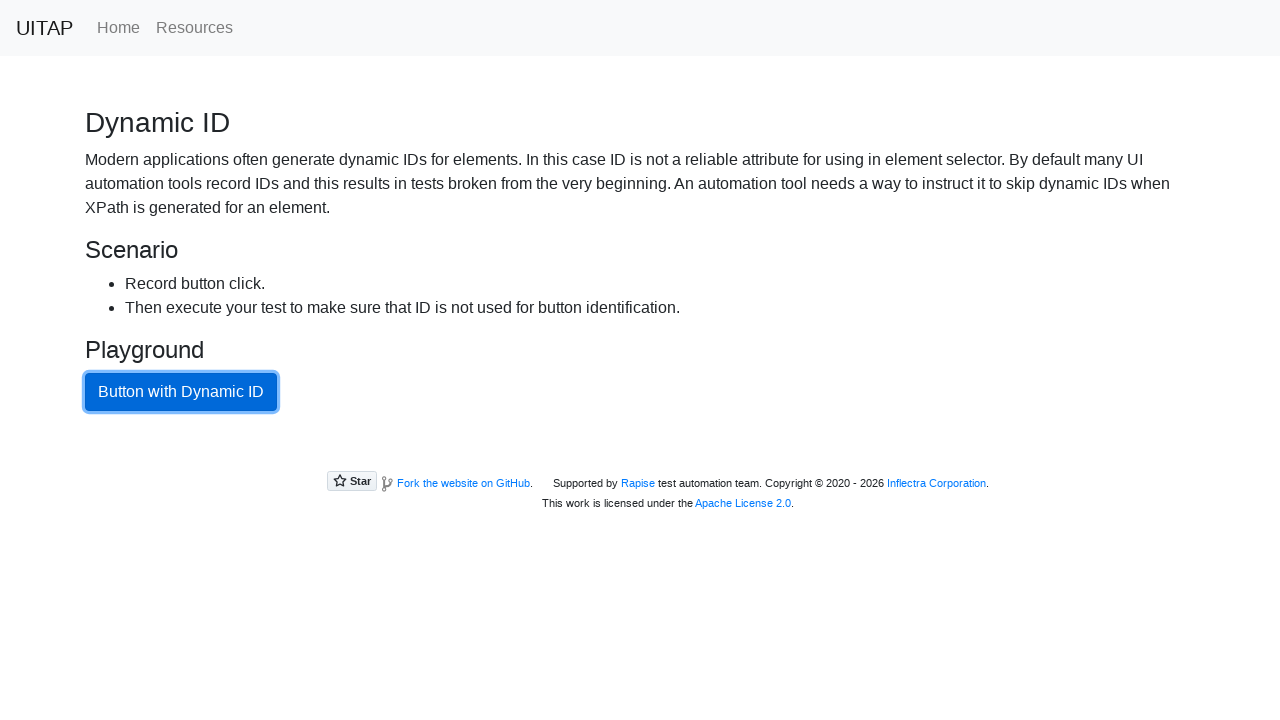

Waited 1 second between button clicks
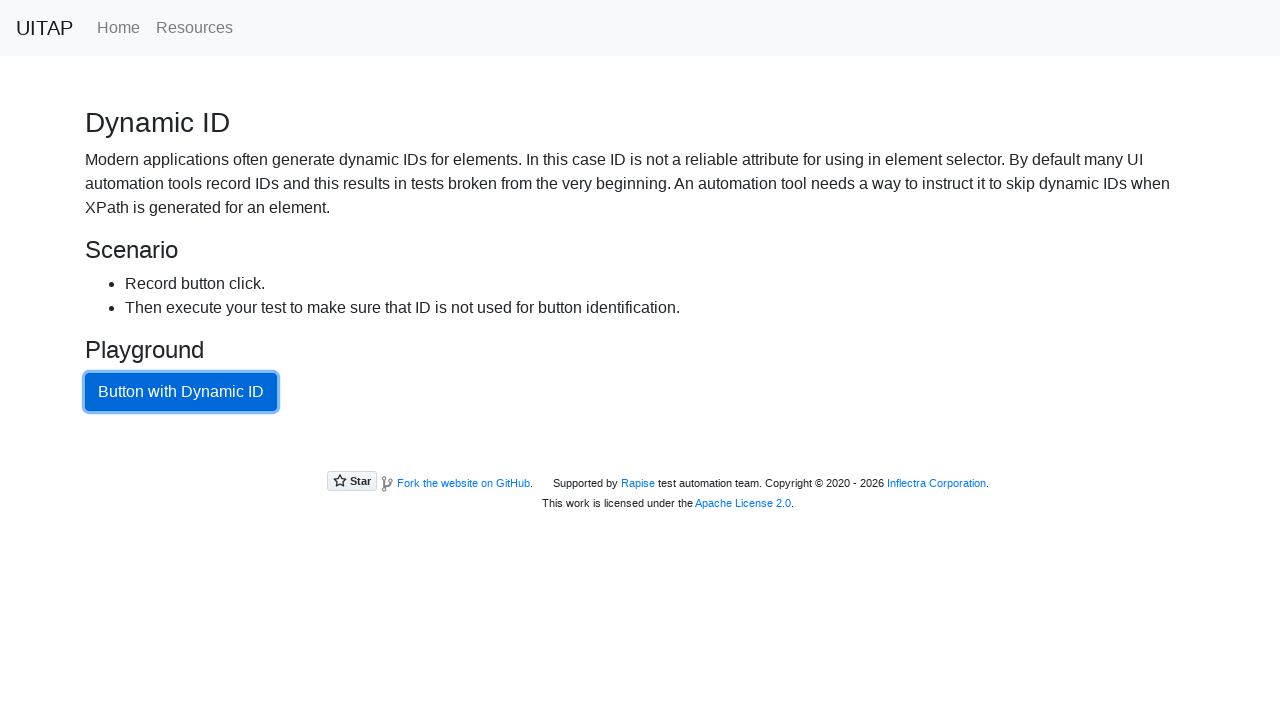

Clicked the dynamic button at (181, 392) on button.btn
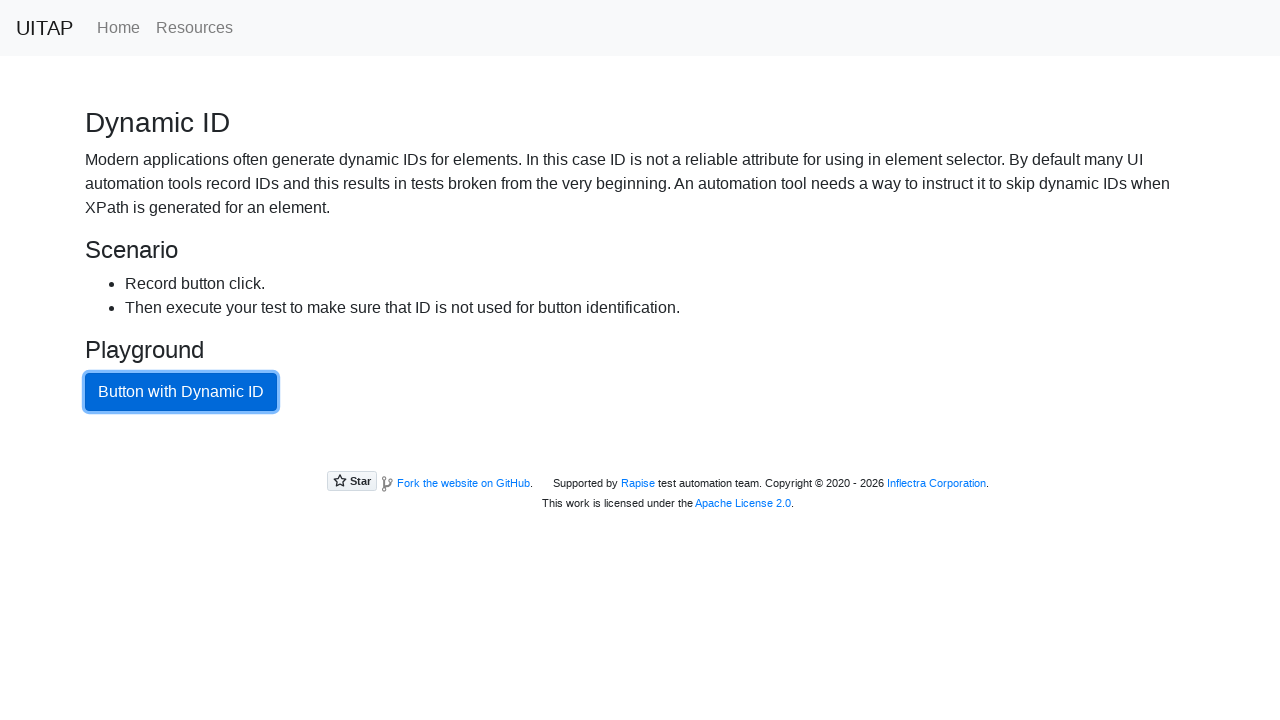

Waited 1 second between button clicks
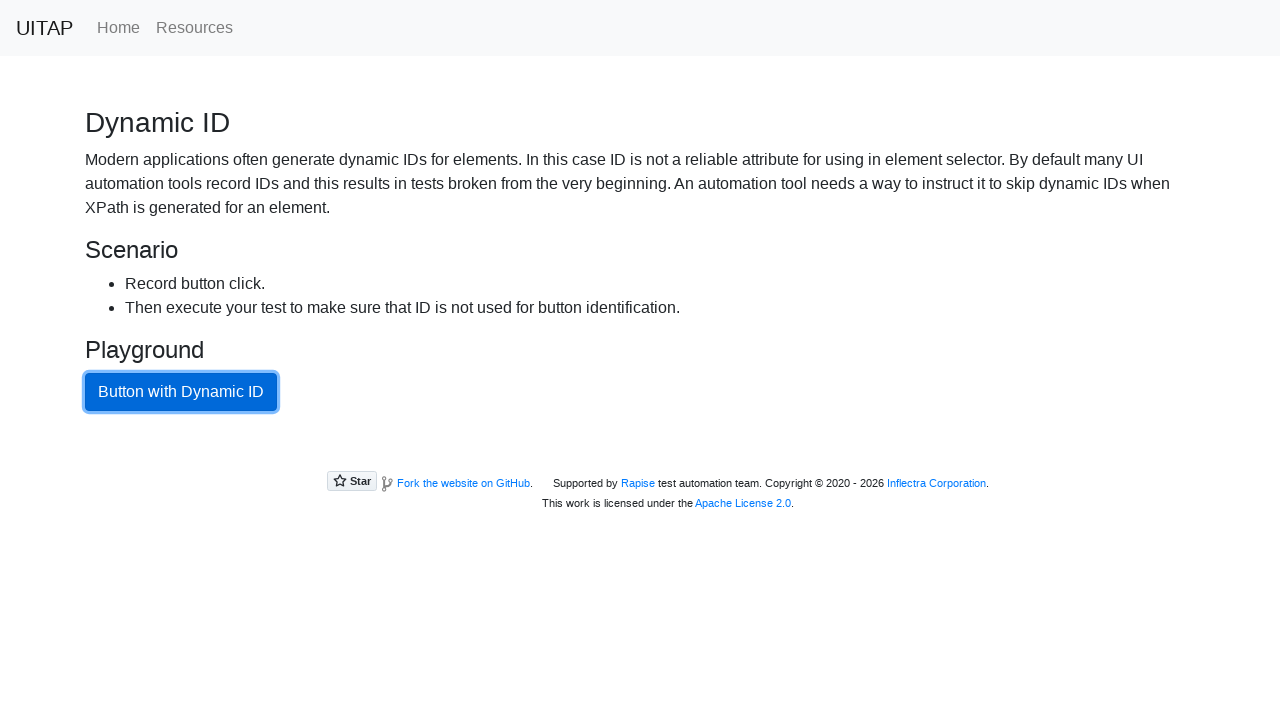

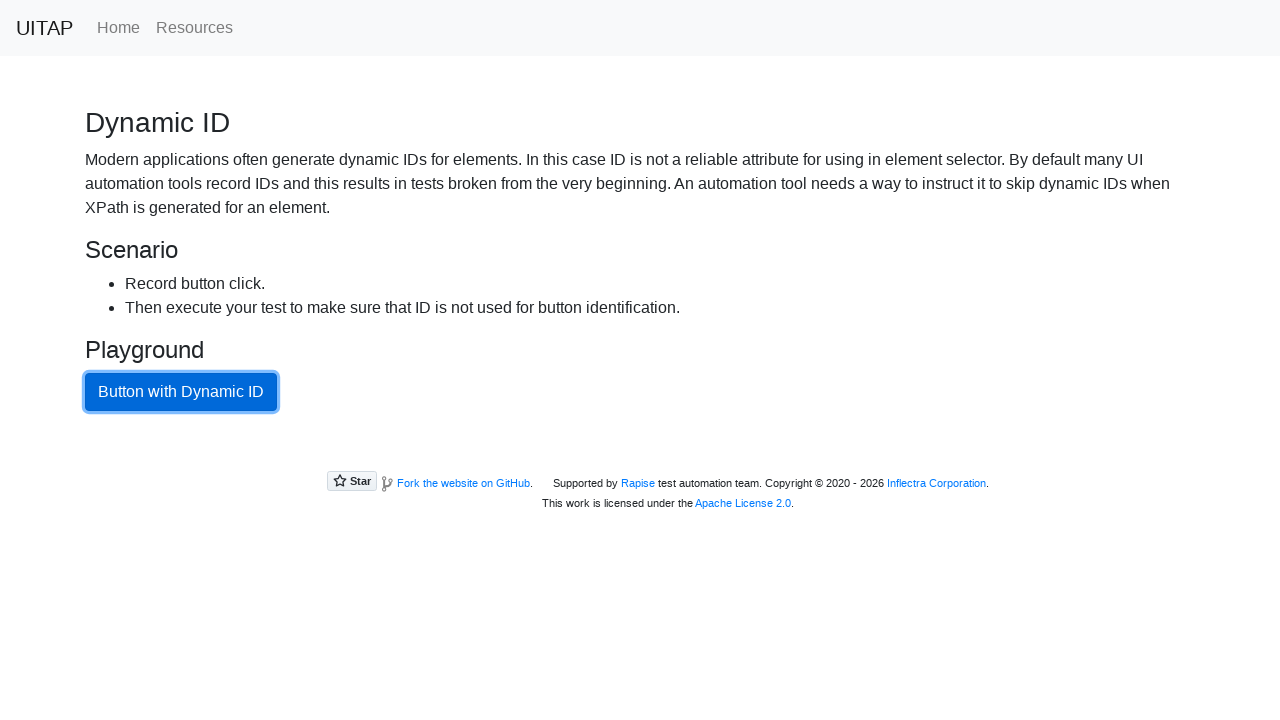